Tests the BOJA (Official Bulletin of Andalusia) search functionality by searching for "ingeniero/a de caminos", applying sorting filters (by date, descending), and verifying search results are displayed.

Starting URL: https://www.juntadeandalucia.es/eboja/buscador/

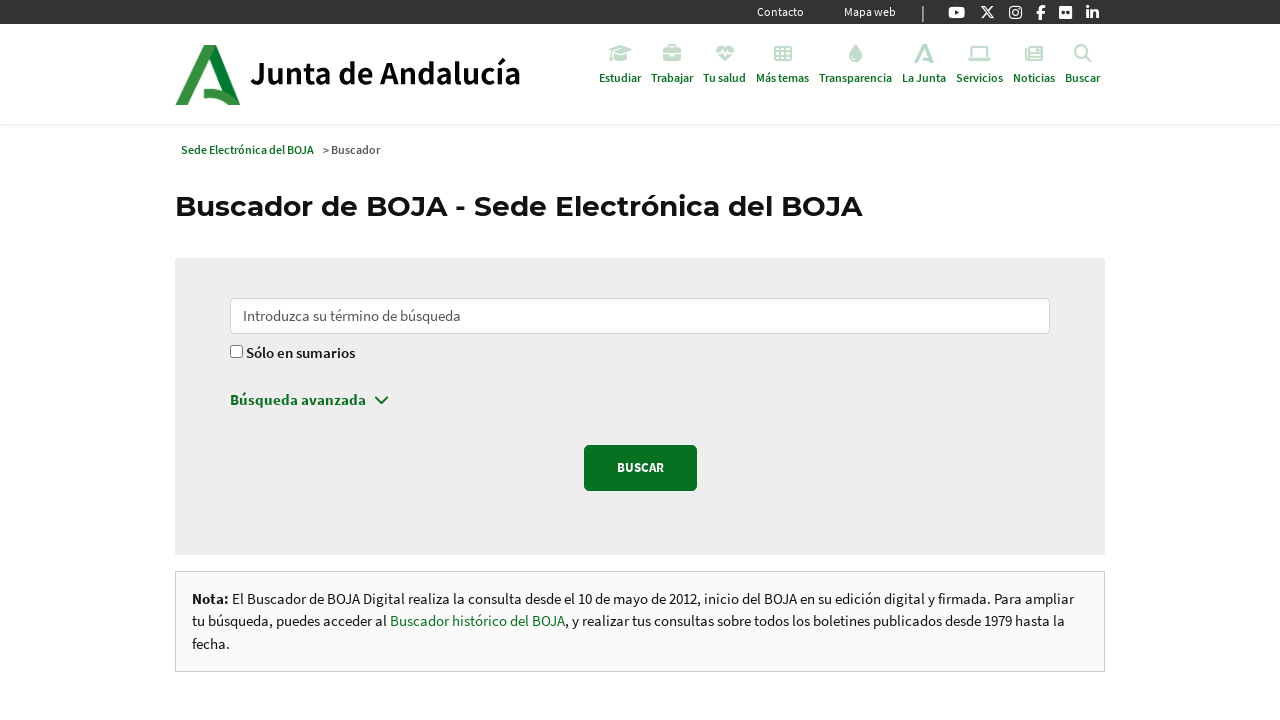

Filled search box with 'ingeniero/a de caminos' on #q
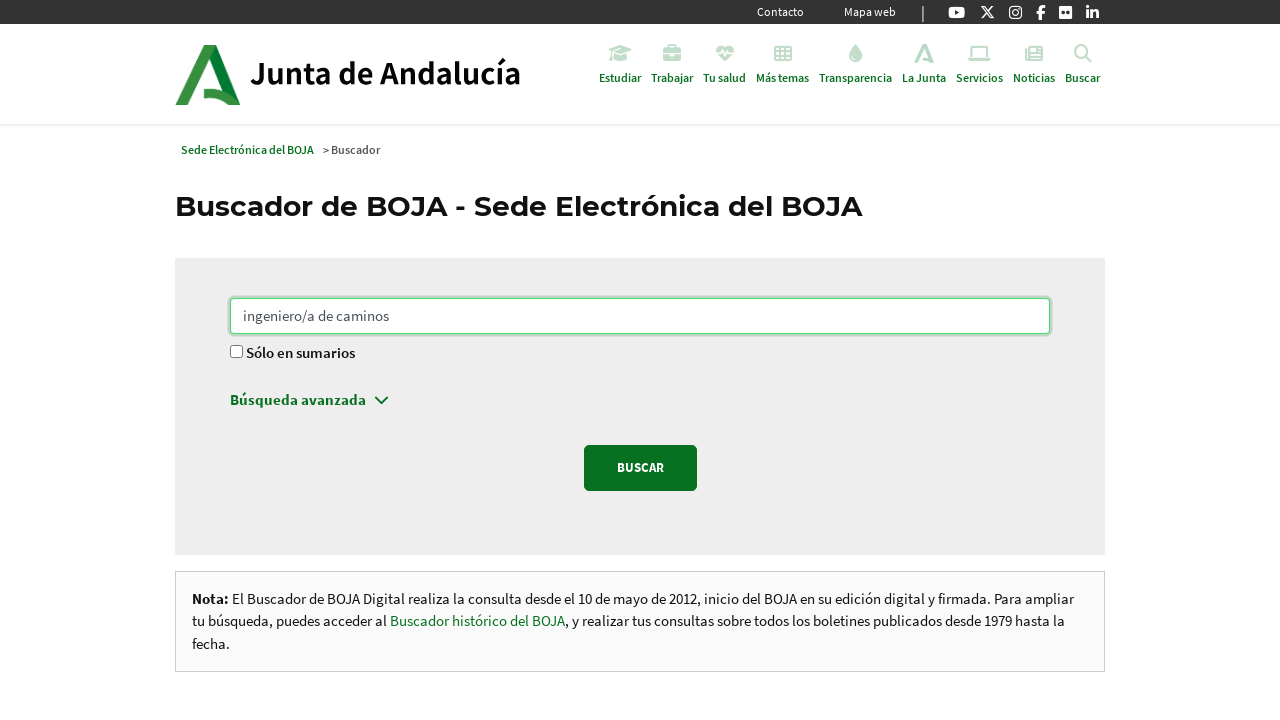

Clicked search options expander at (640, 405) on .pl-0
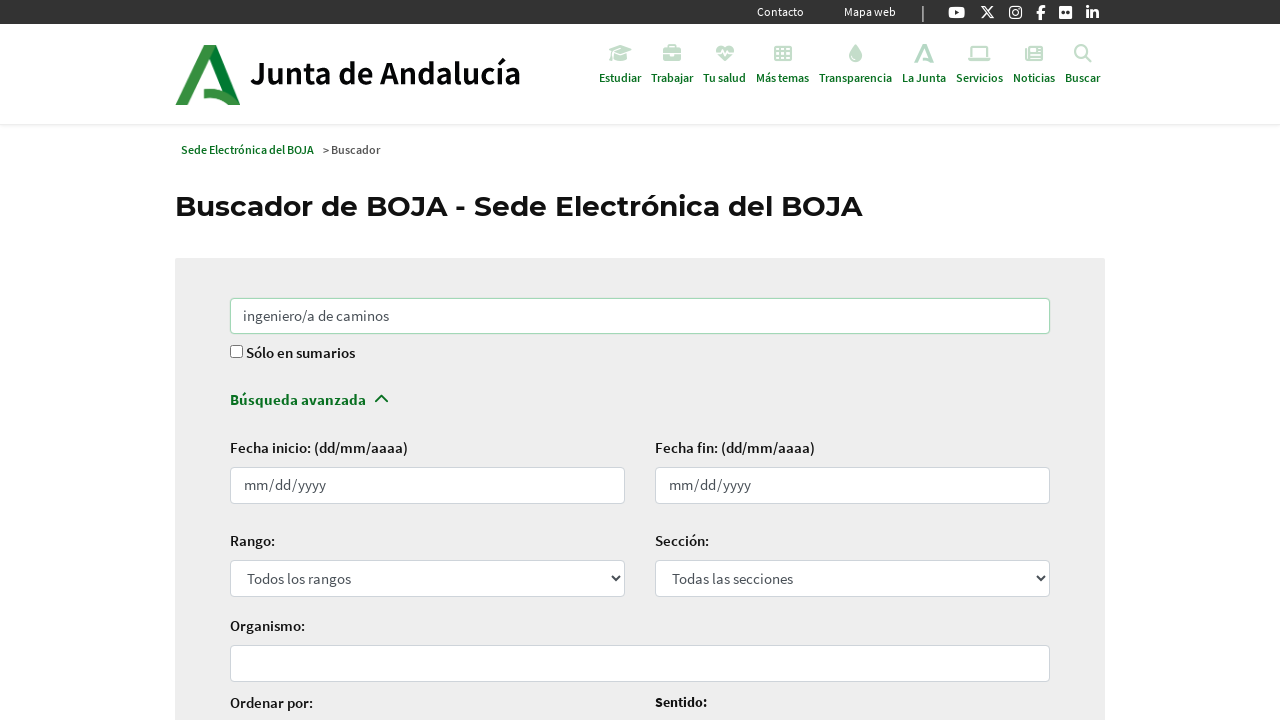

Selected ordering by date (bojaDateNormalized) on #ordenacion
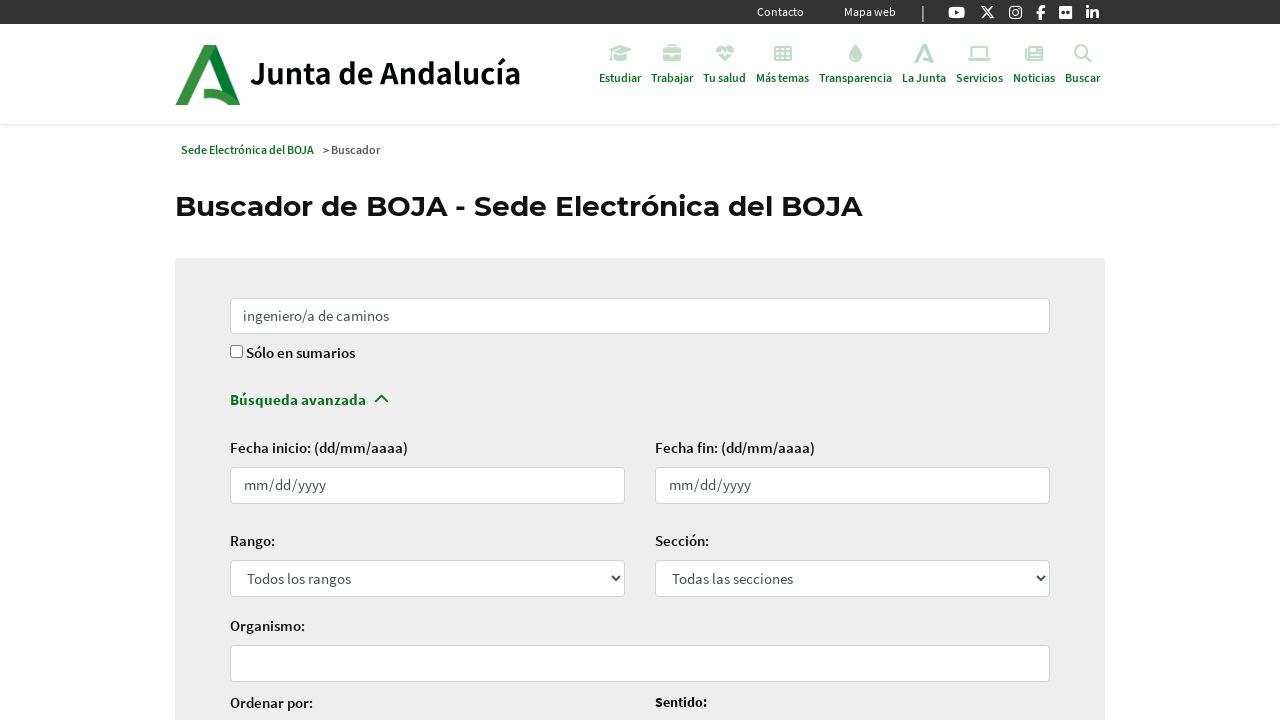

Selected descending order for search results at (662, 360) on #sentido_ordenacion-descendente
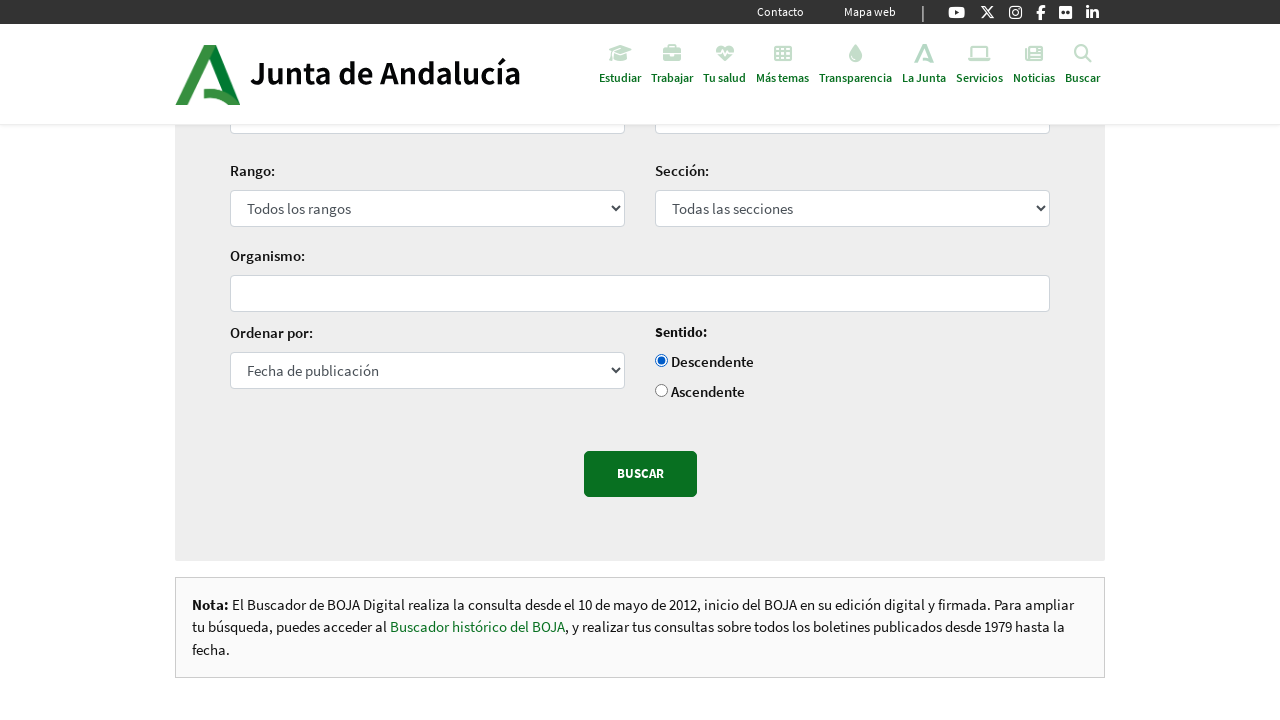

Clicked primary search button to execute search at (640, 474) on .btn.btn-primary.btn-lg
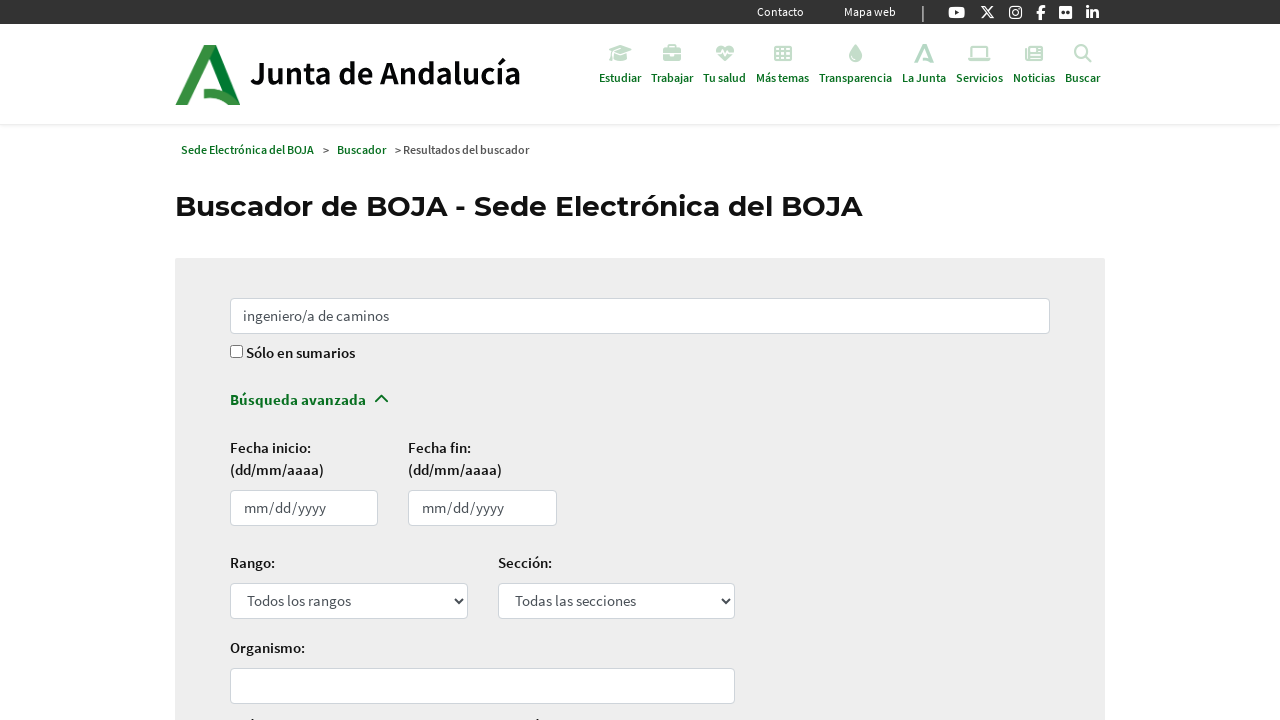

Search results loaded successfully
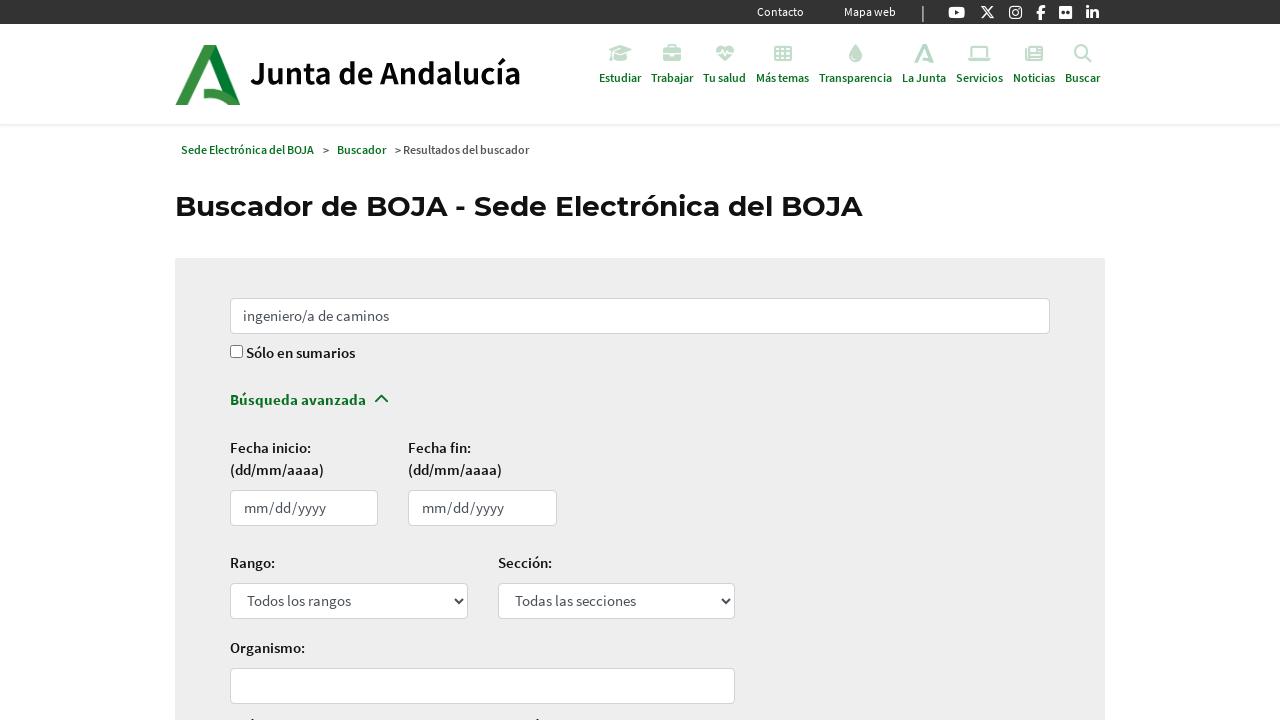

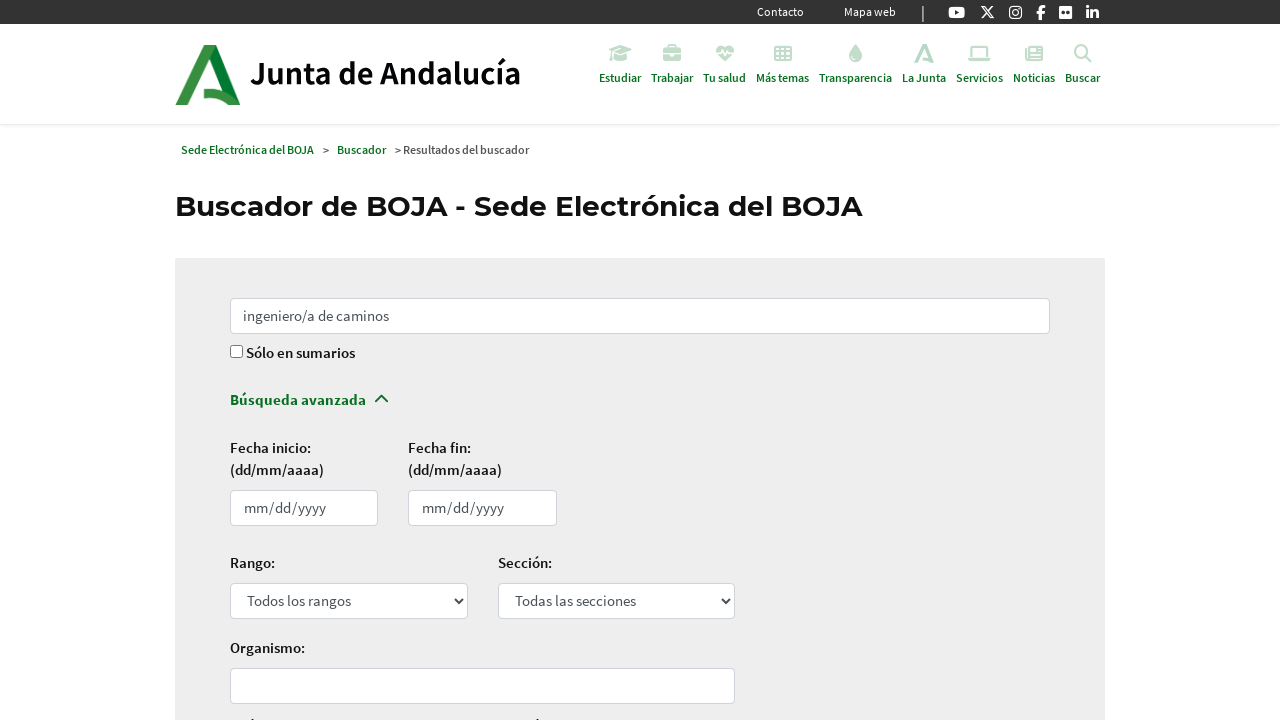